Tests double-click functionality on the Buttons page

Starting URL: https://demoqa.com

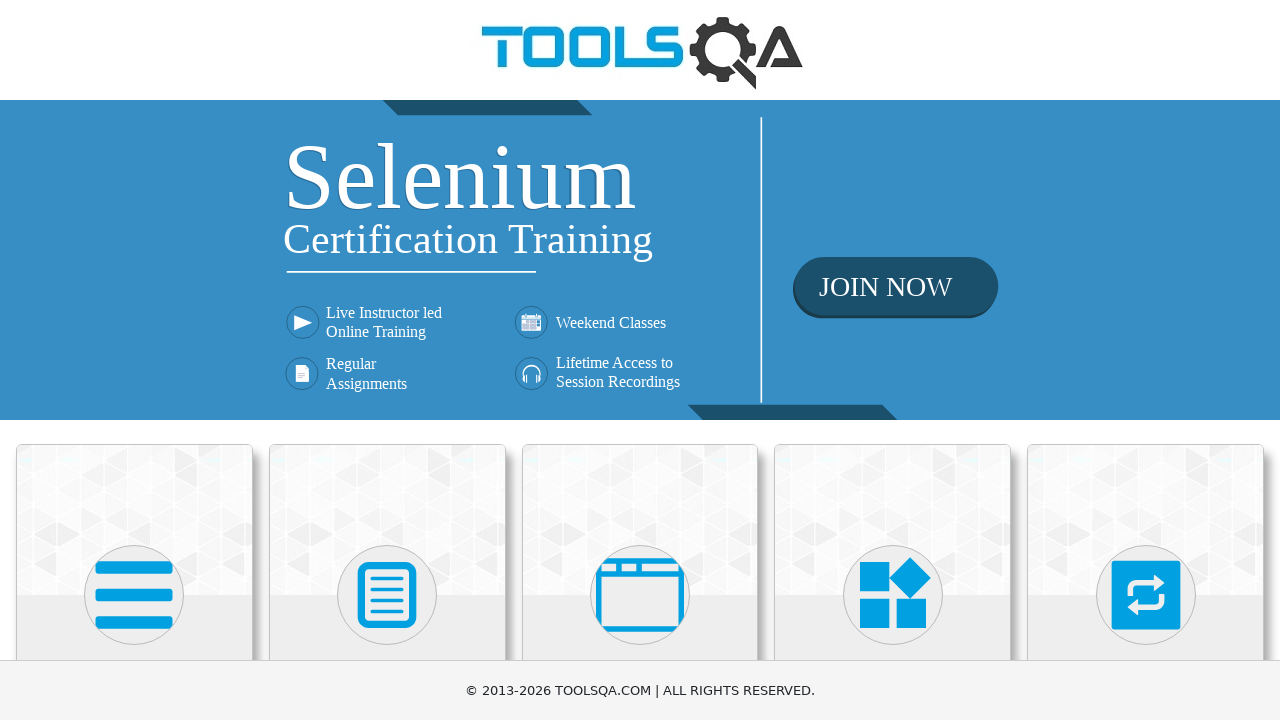

Clicked on Elements card at (134, 520) on .card:has-text('Elements')
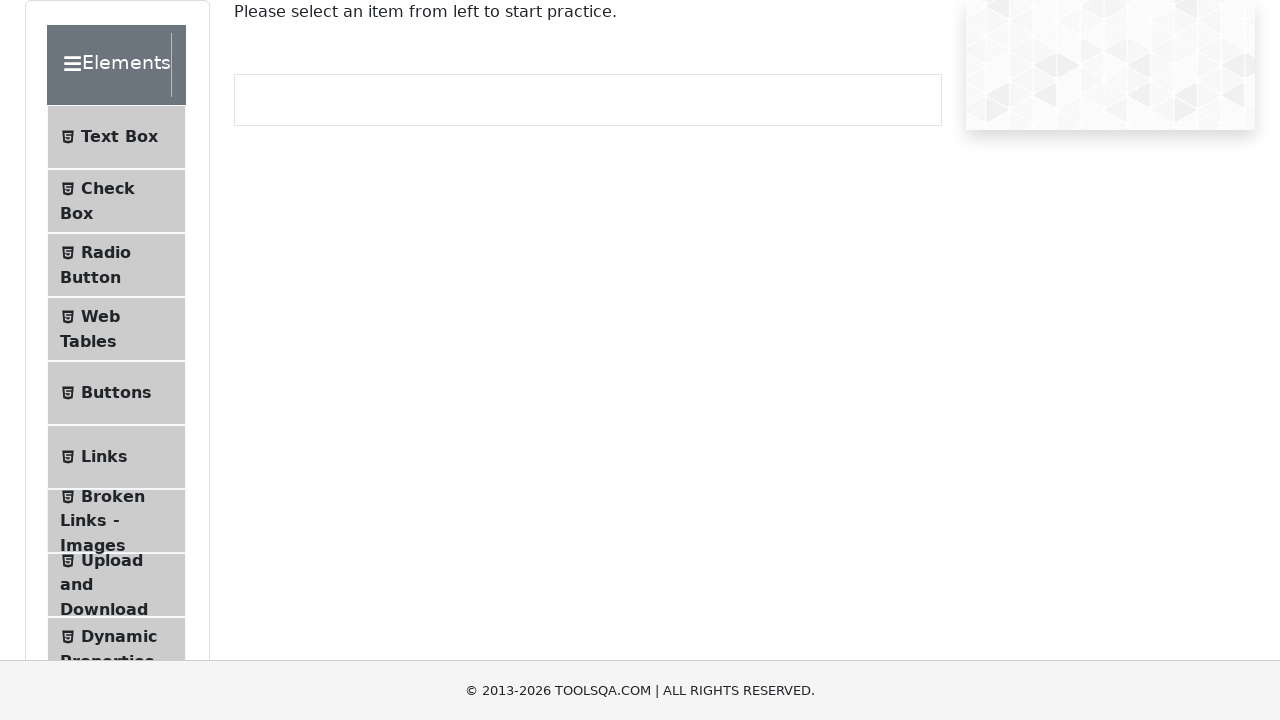

Clicked on Buttons menu item at (116, 393) on text=Buttons
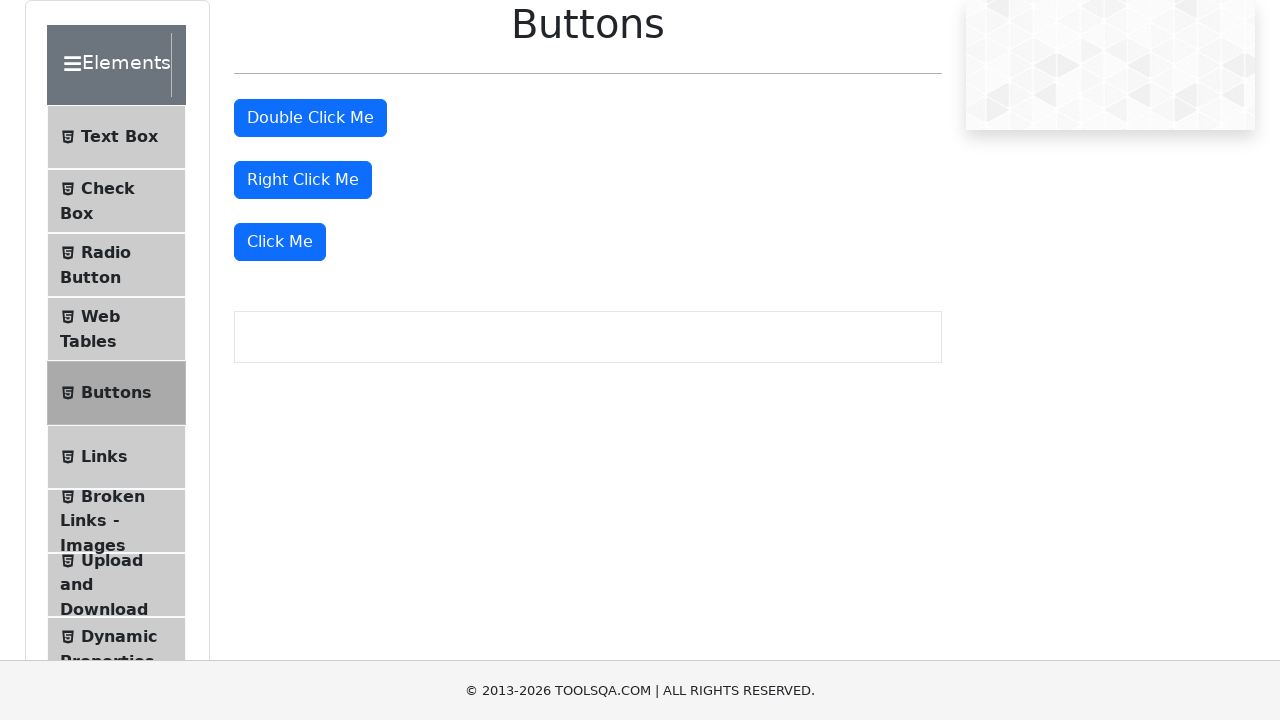

Double-clicked the double click button at (310, 118) on #doubleClickBtn
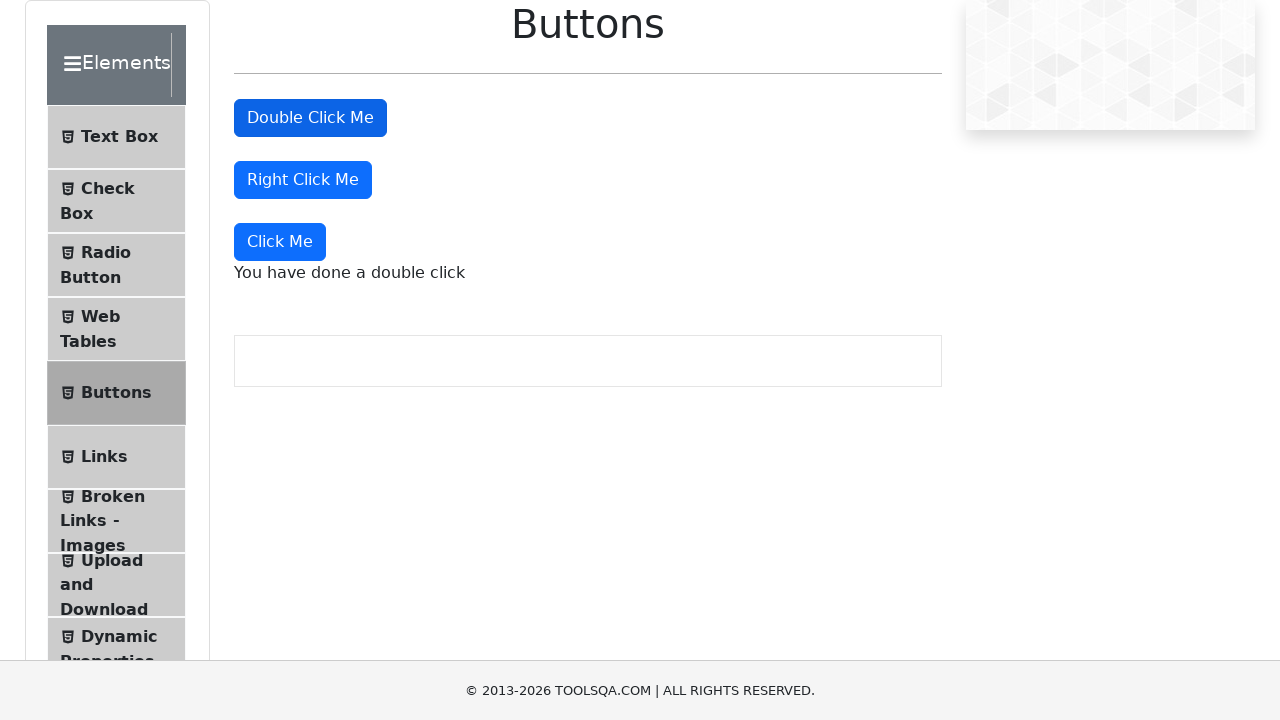

Double click message appeared
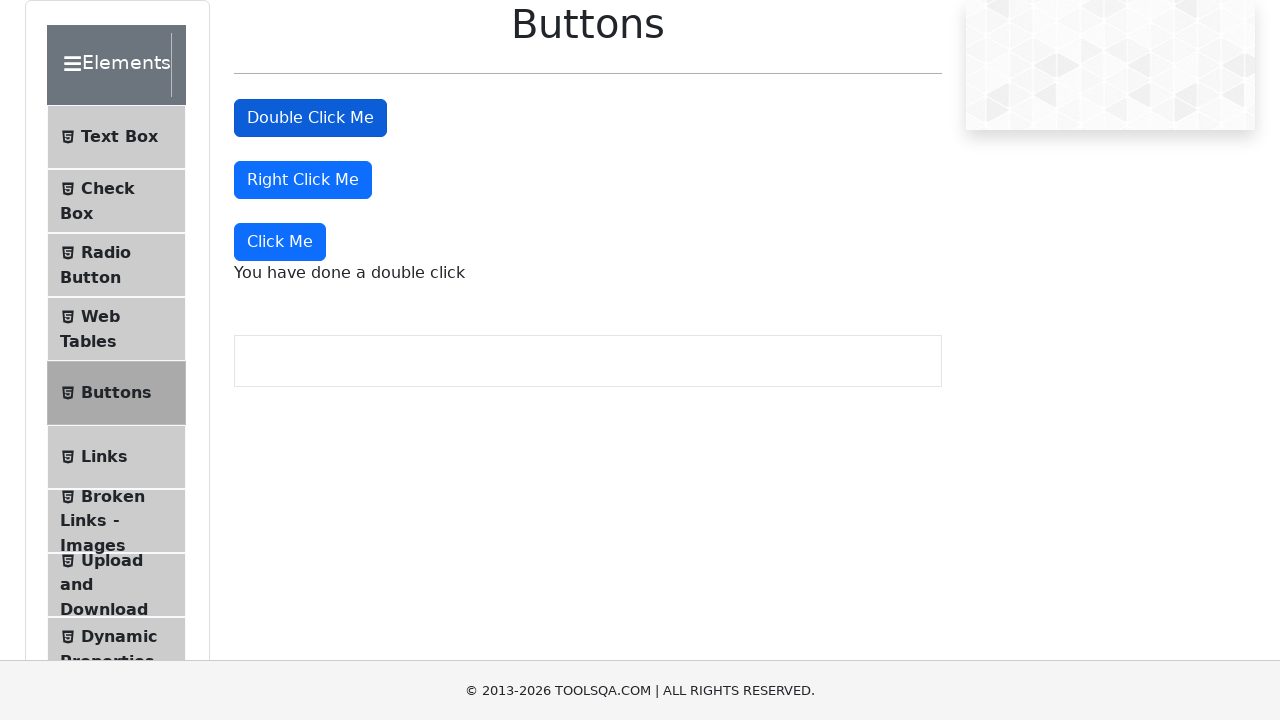

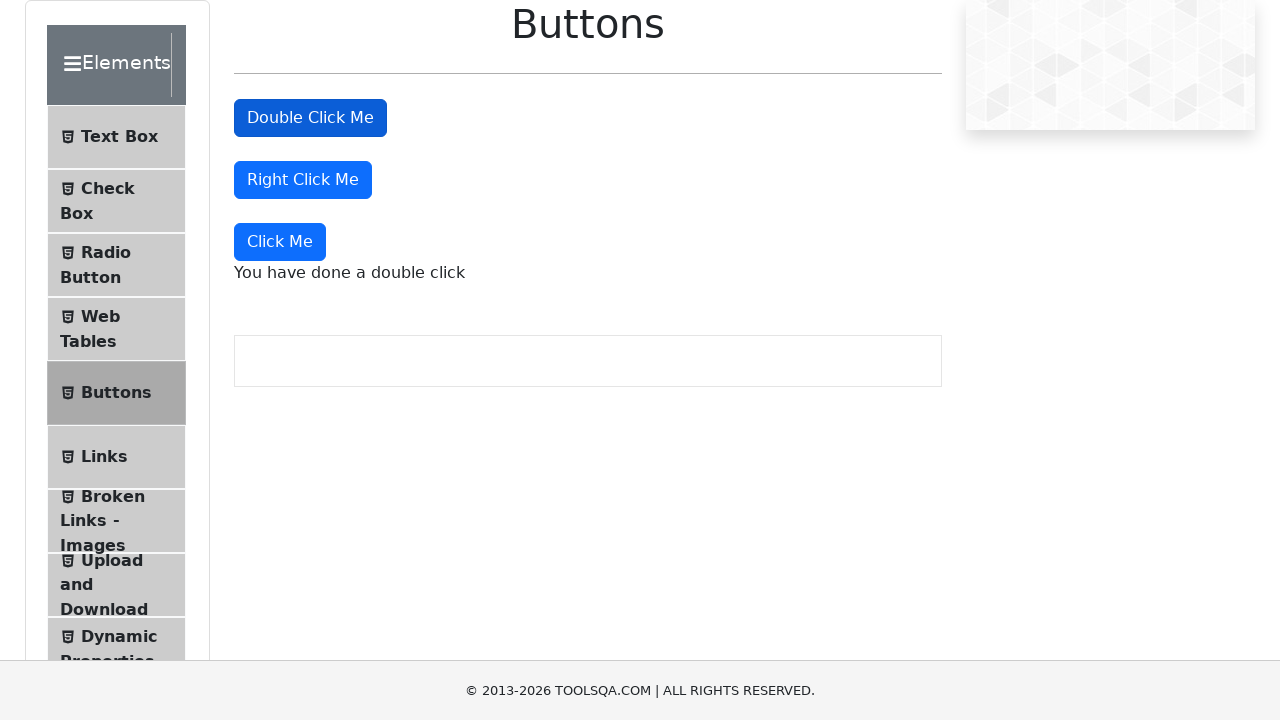